Tests link navigation by counting links on the page, in the footer, and in the first footer column, then opens each link in the first column in new tabs and prints their titles

Starting URL: https://www.rahulshettyacademy.com/AutomationPractice/

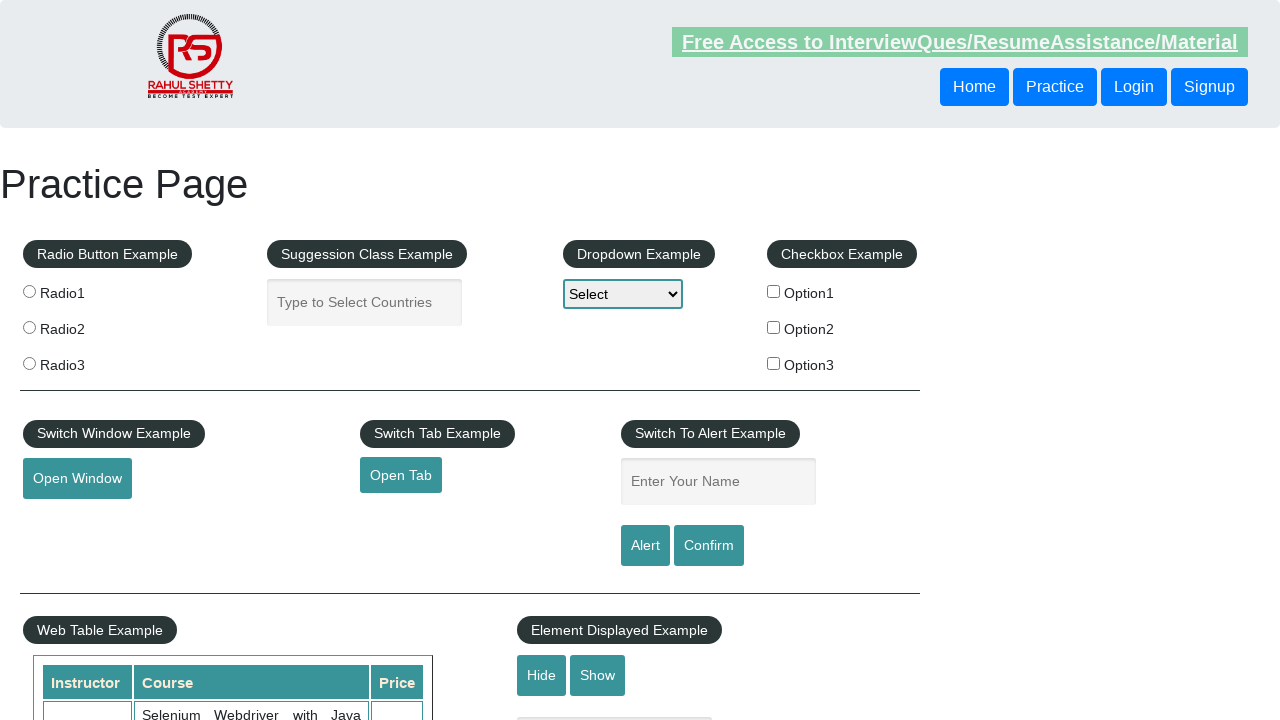

Counted total links on page: 27
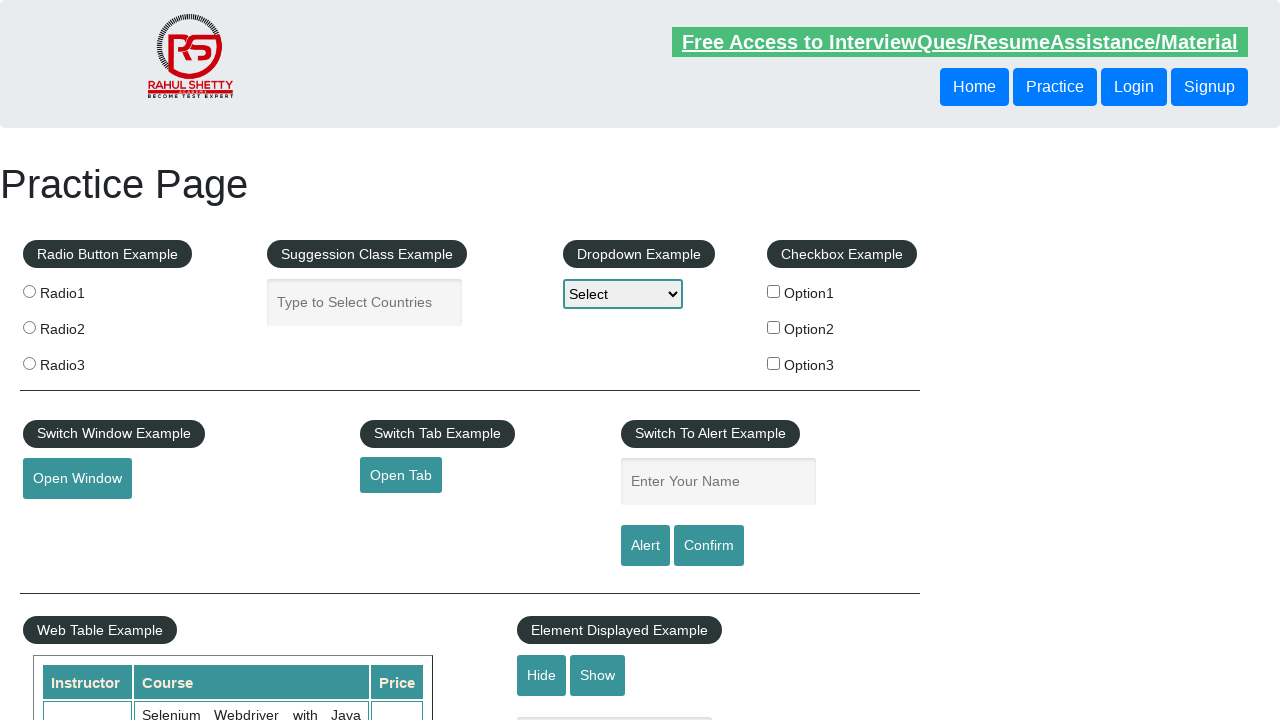

Located footer section with ID gf-BIG
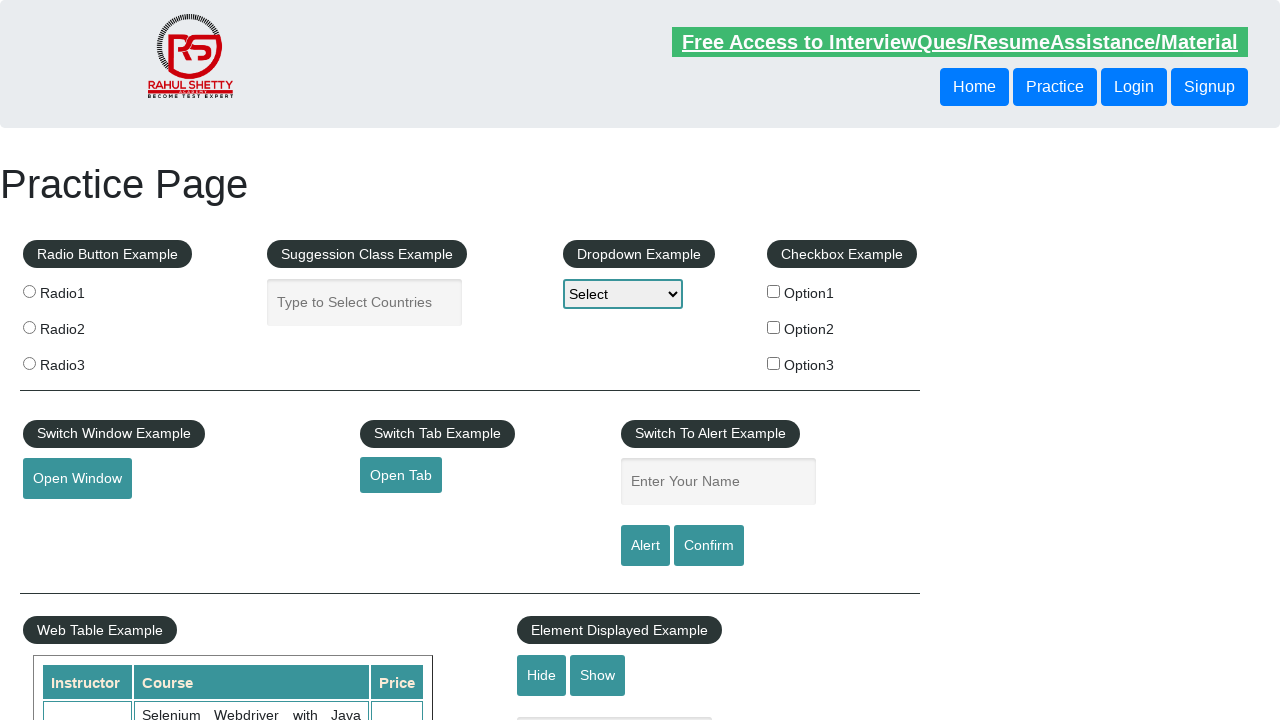

Counted links in footer section: 20
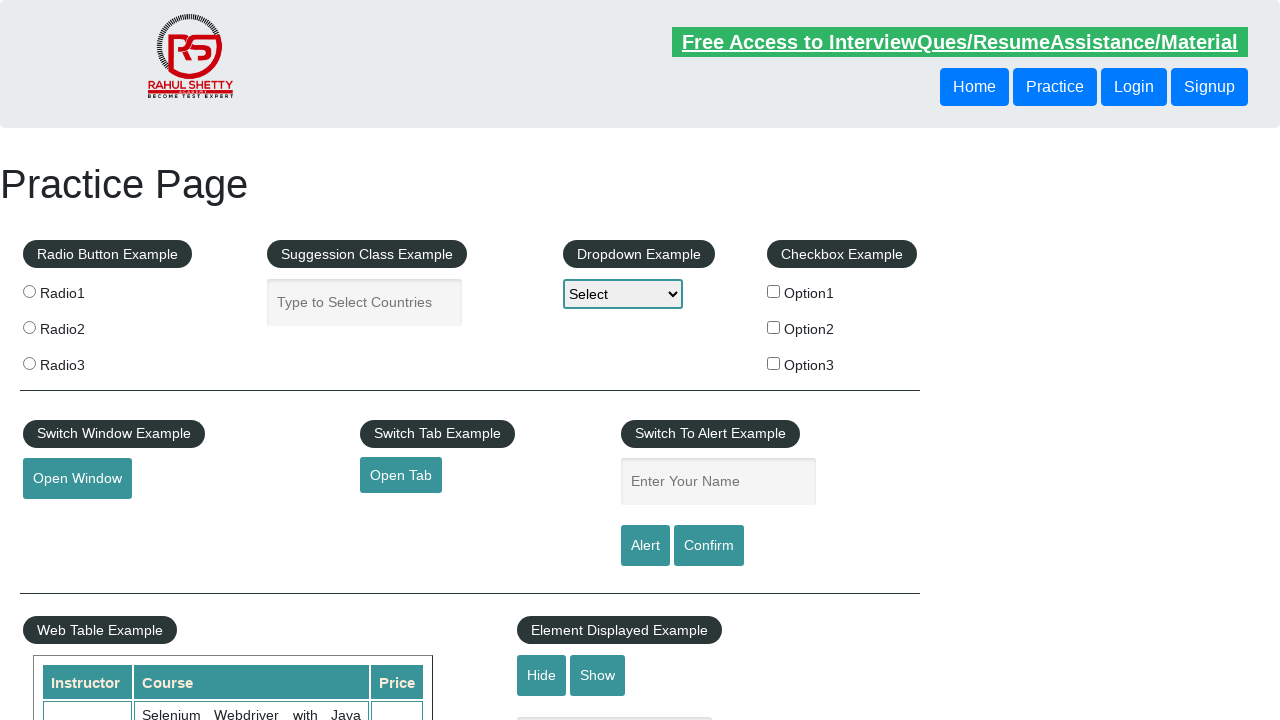

Located first column in footer table
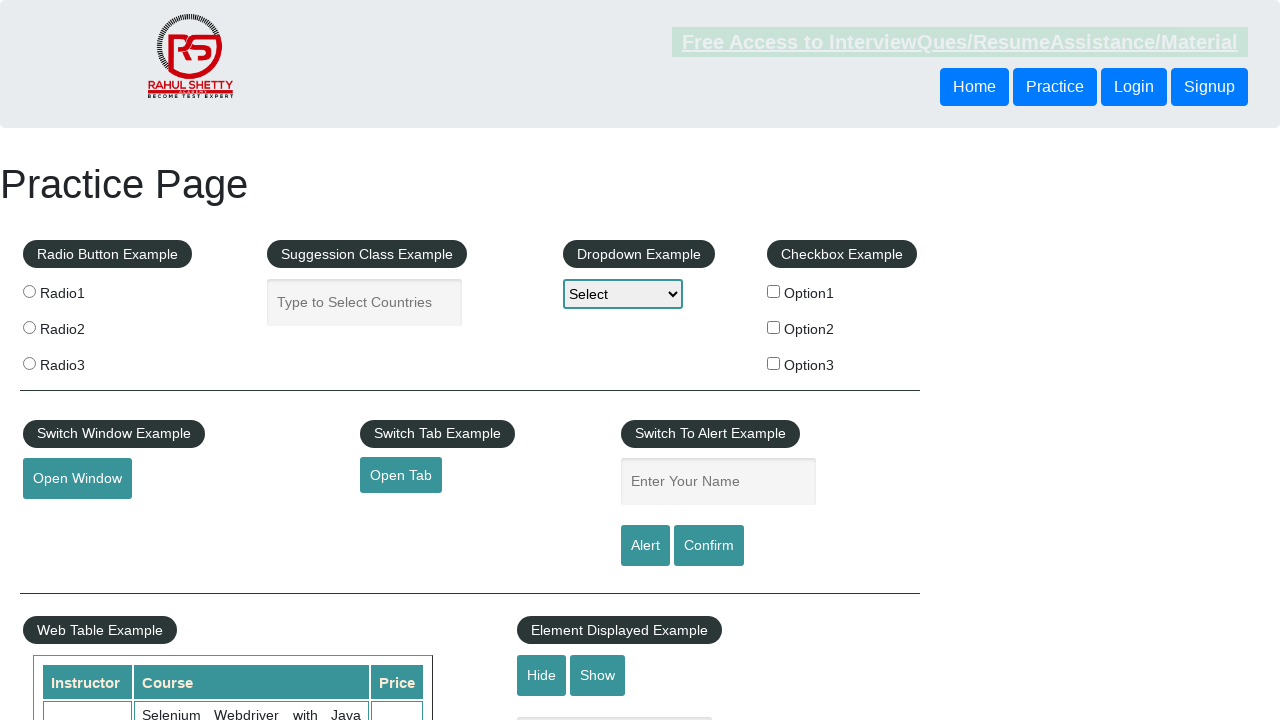

Counted links in first column: 0
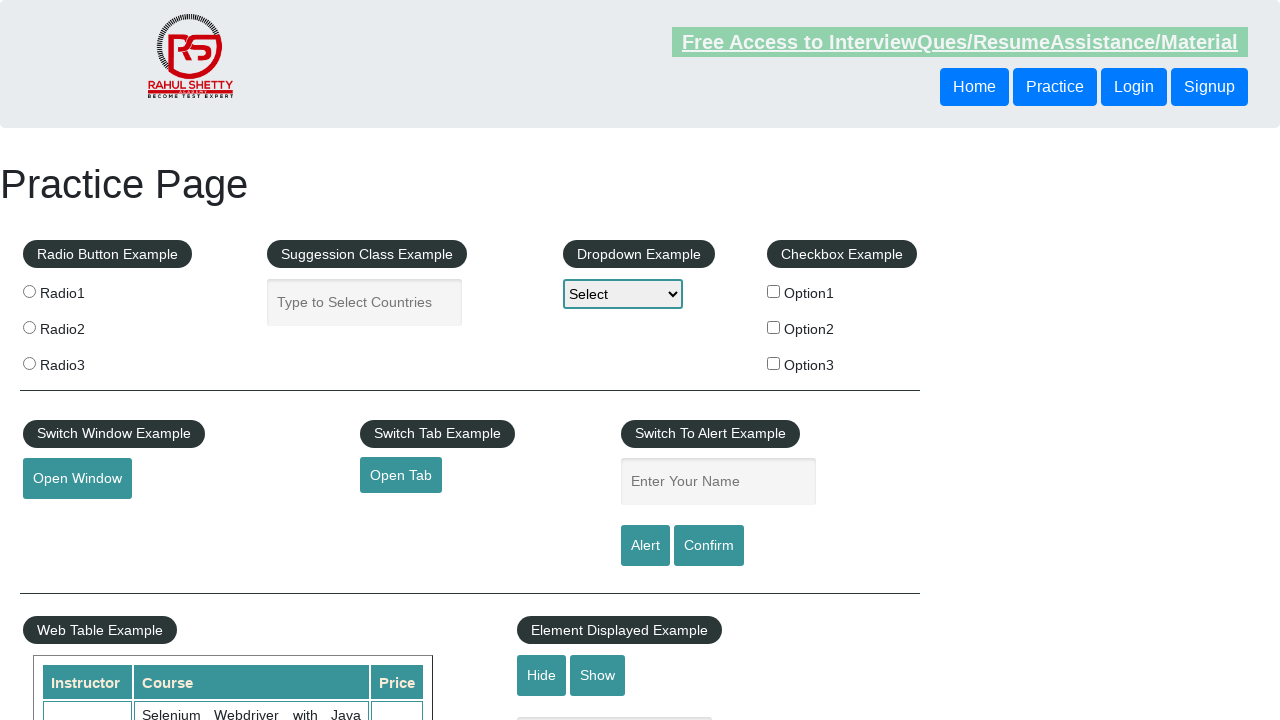

Waited 3 seconds for all tabs to load
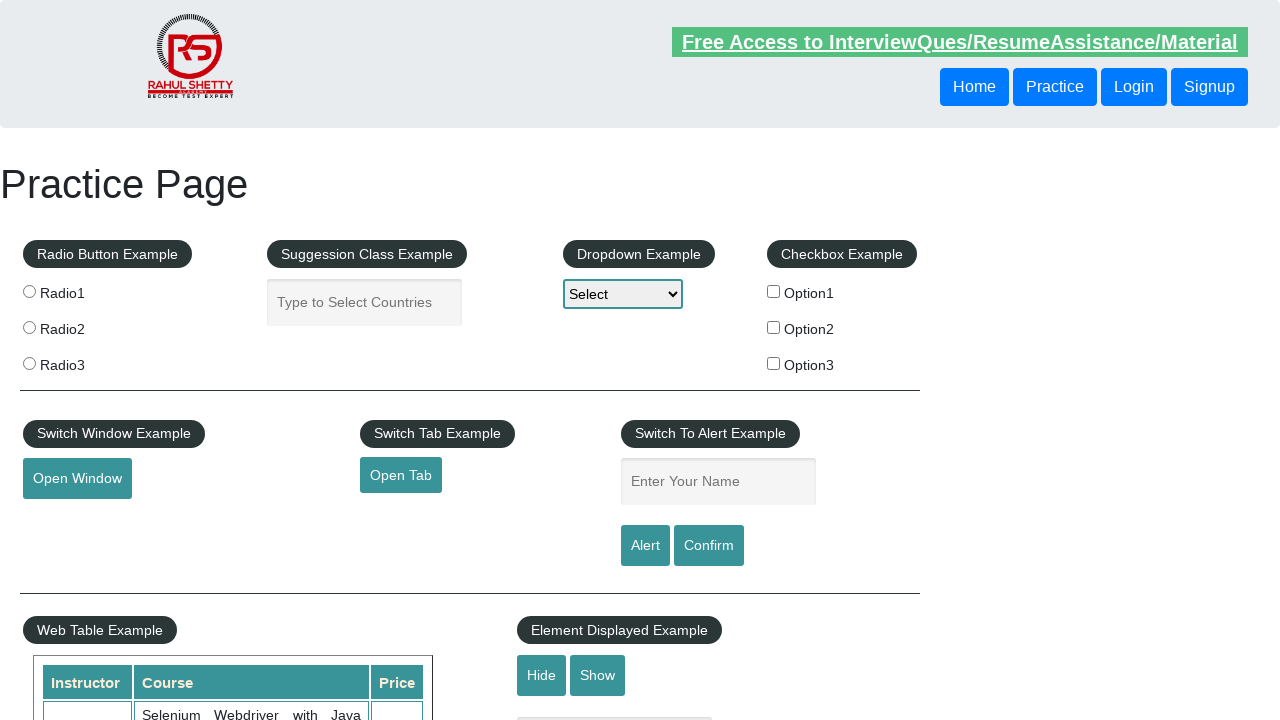

Retrieved all open pages/tabs: 1 total
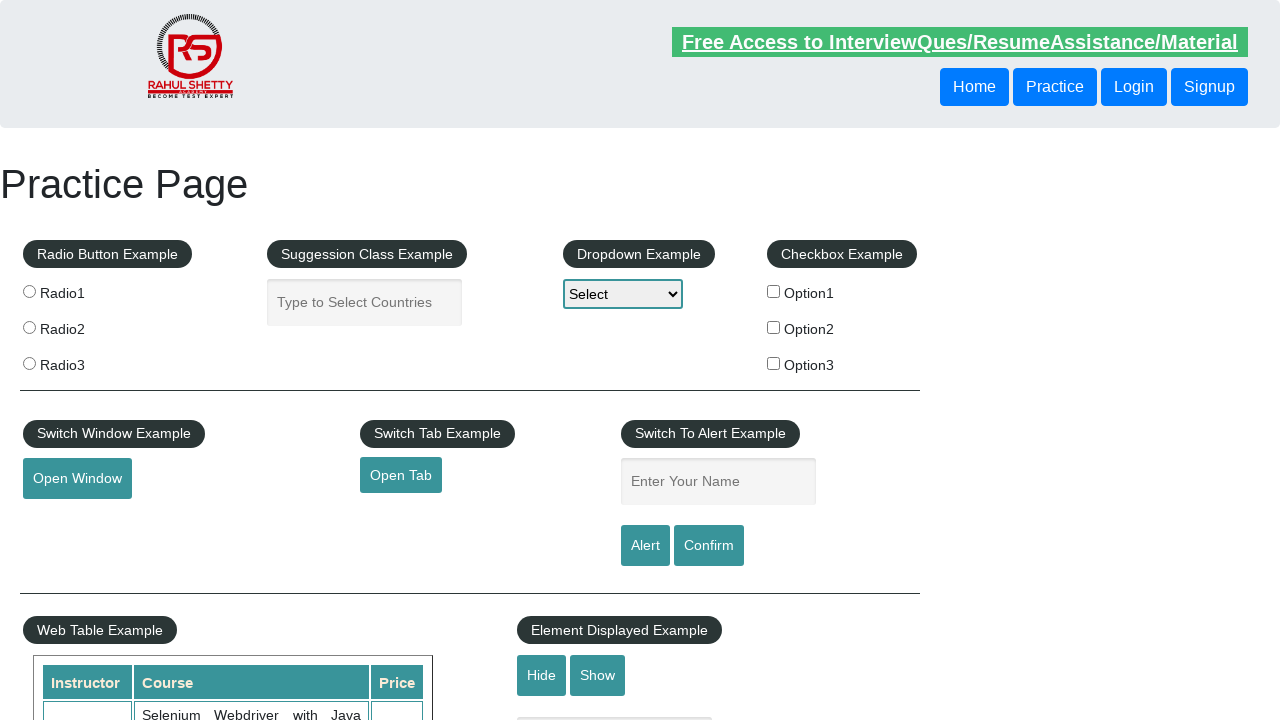

Printed title of opened page: Practice Page
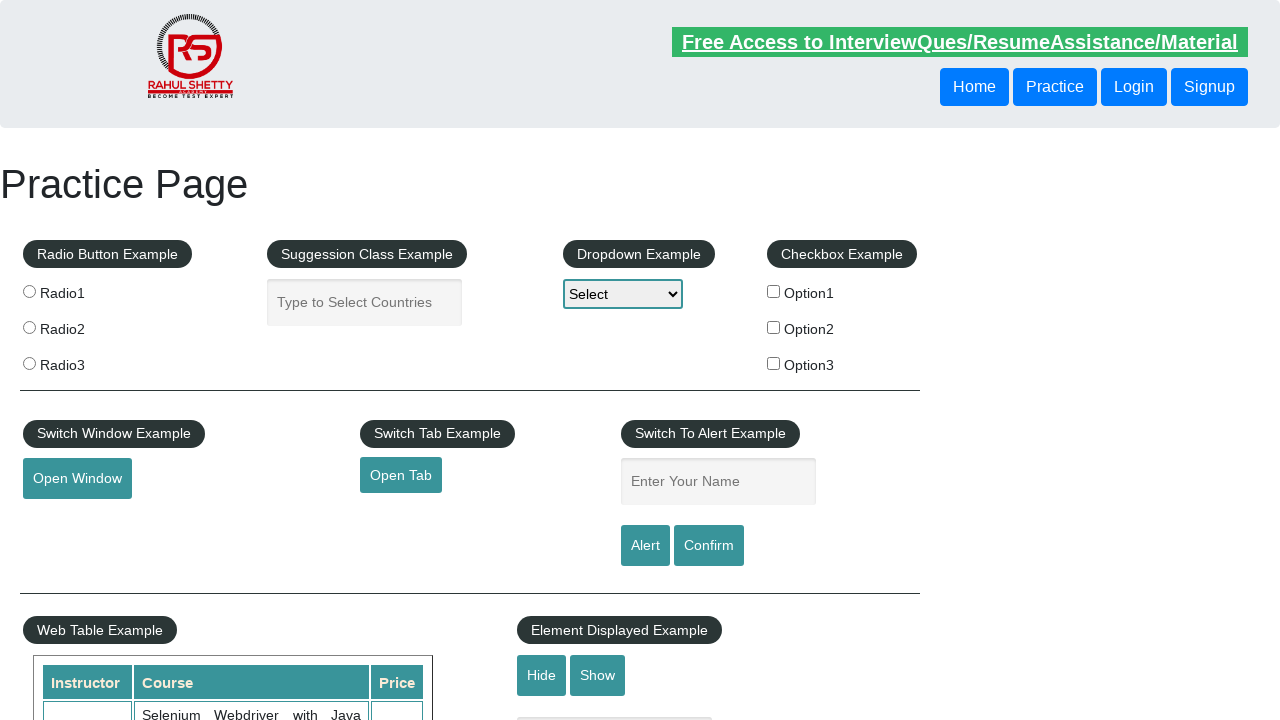

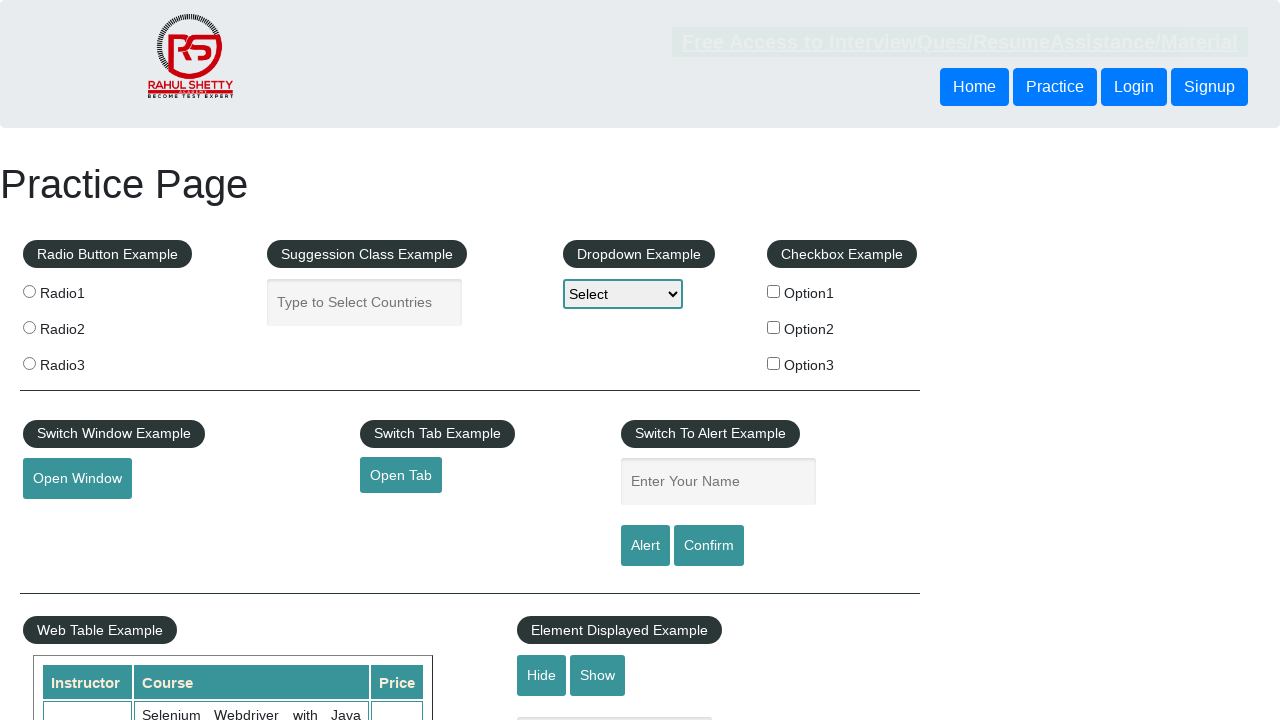